Navigates to NASA's homepage, maximizes the window, and retrieves the window handle to verify browser context is properly established.

Starting URL: https://www.nasa.gov/

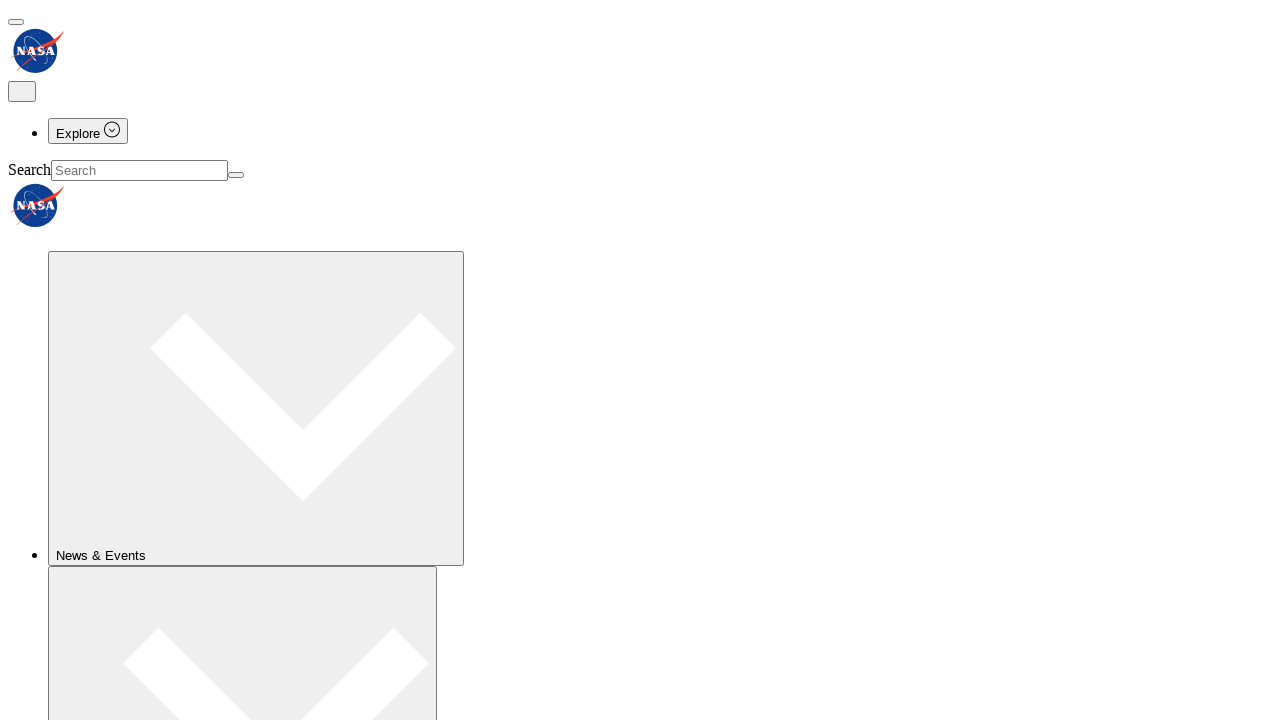

Set viewport size to 1920x1080 to maximize window
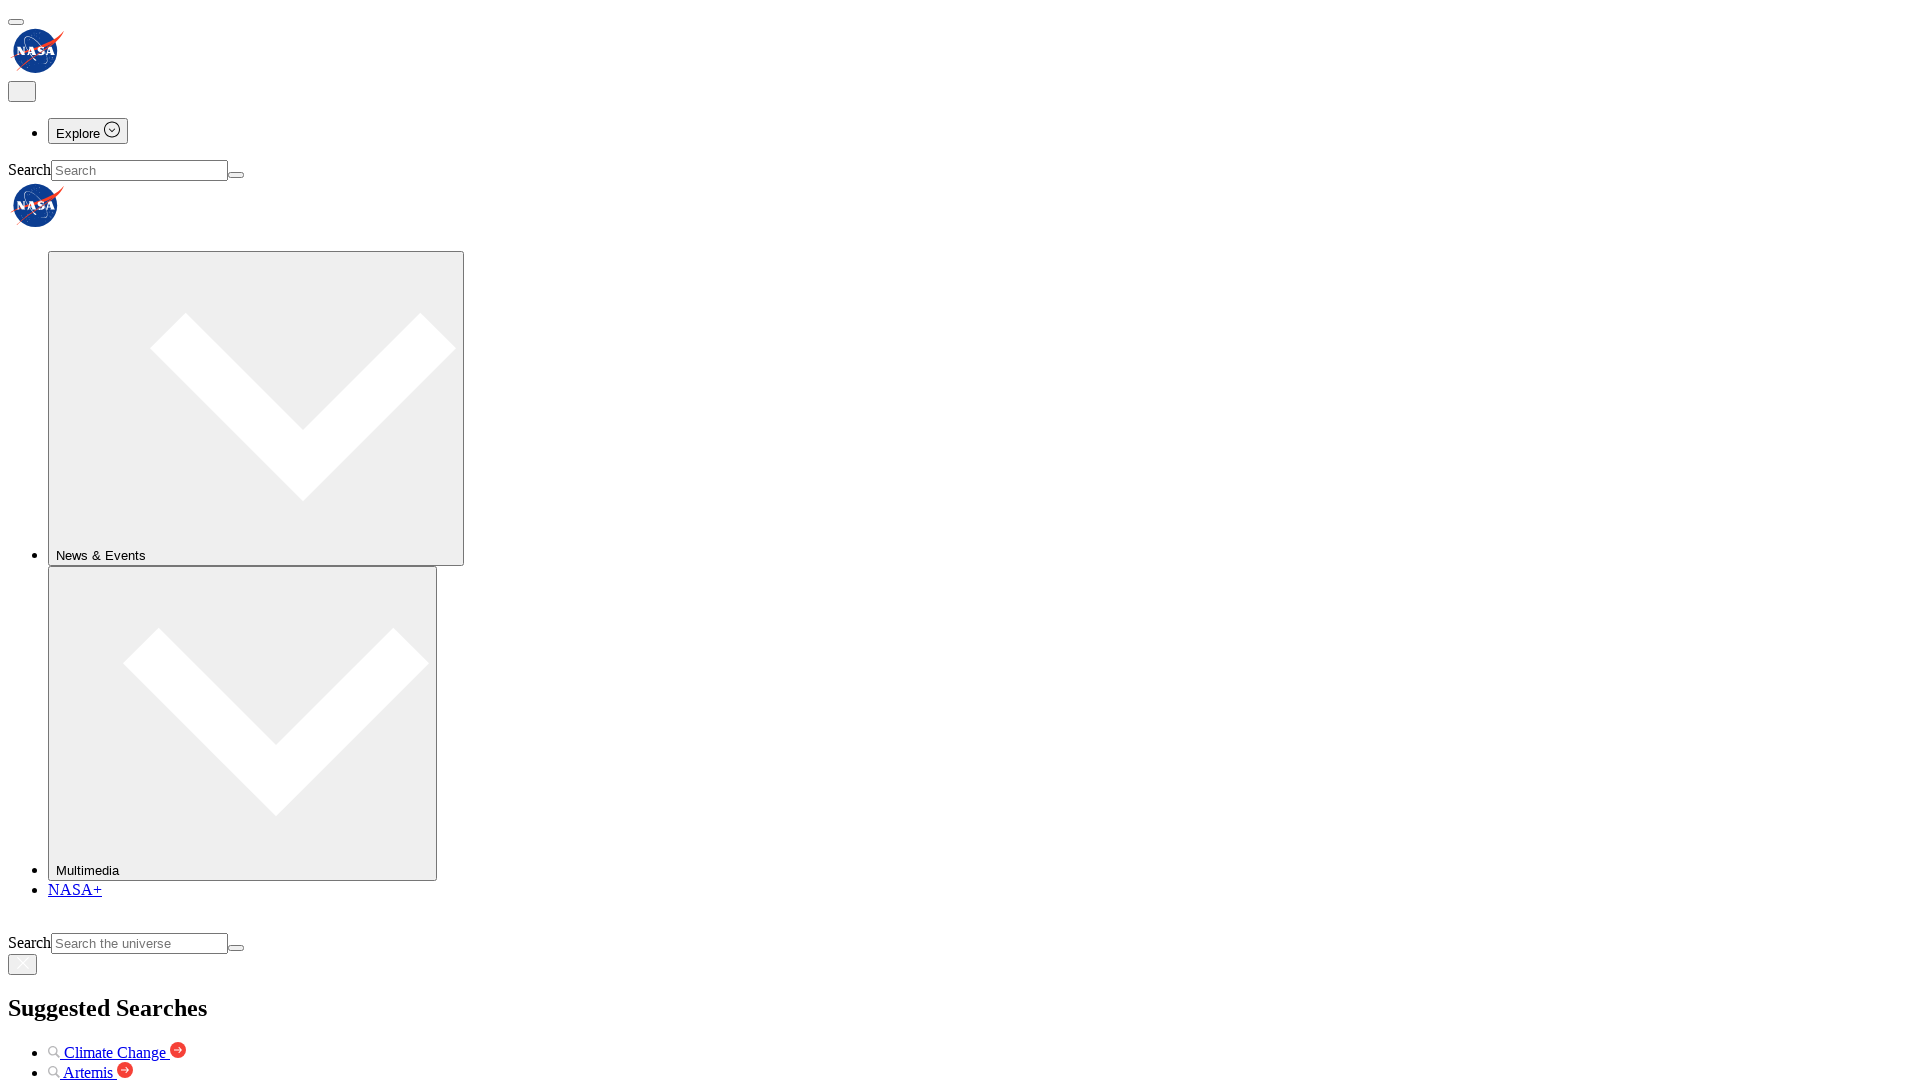

Waited for page to reach domcontentloaded state
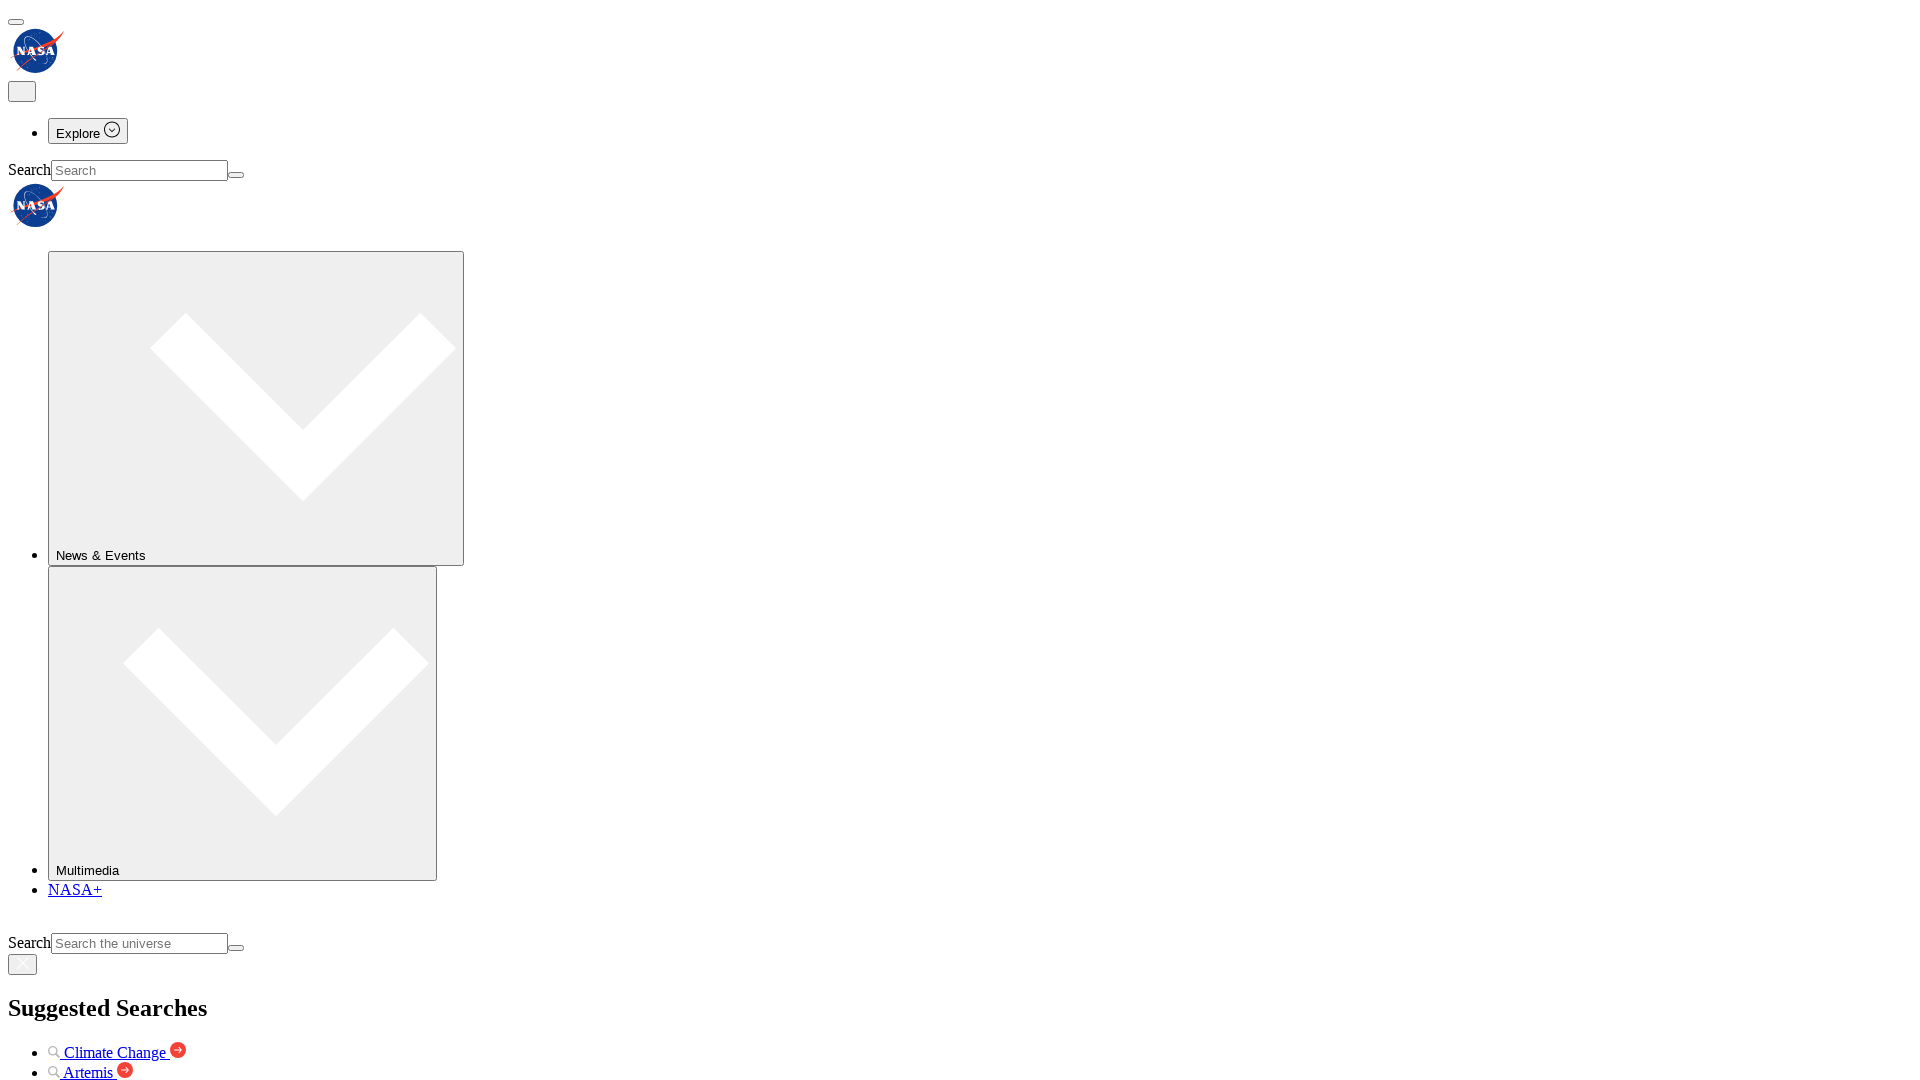

Verified NASA homepage loaded by checking URL contains 'nasa.gov'
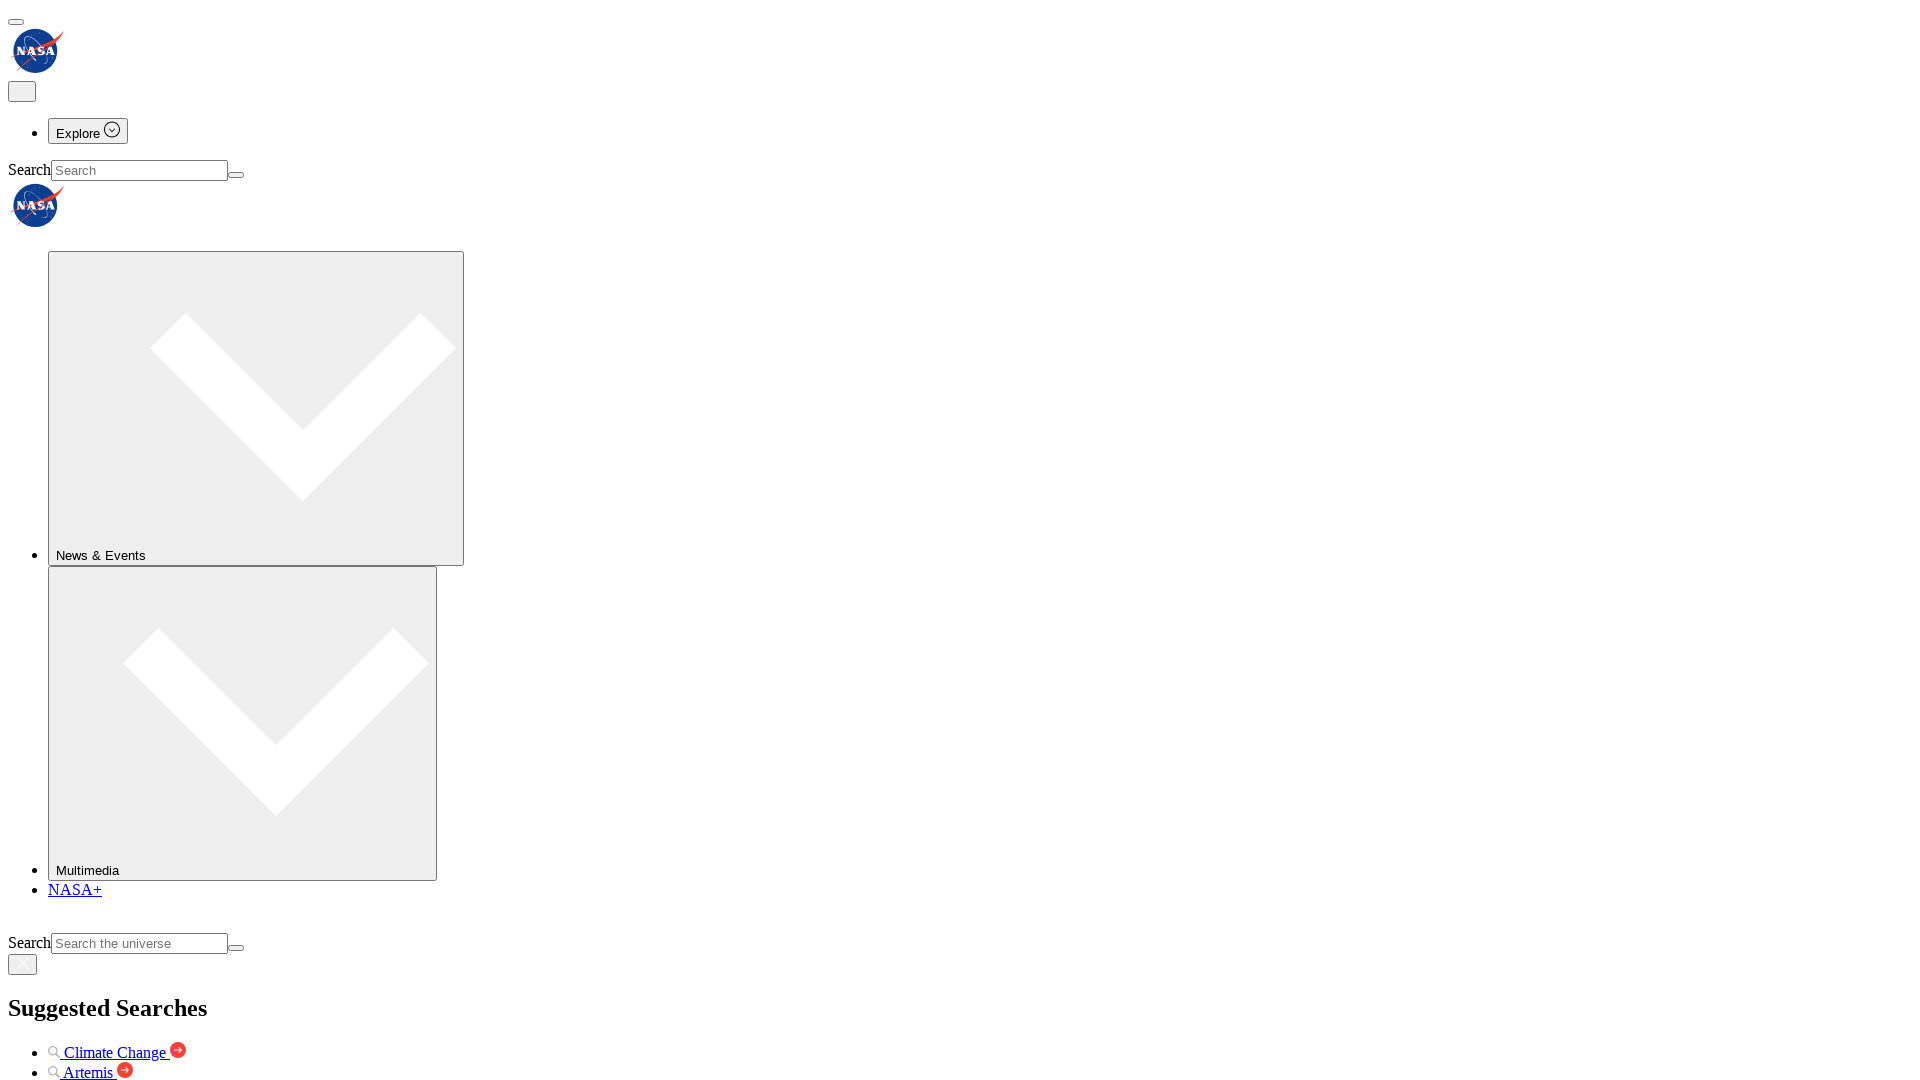

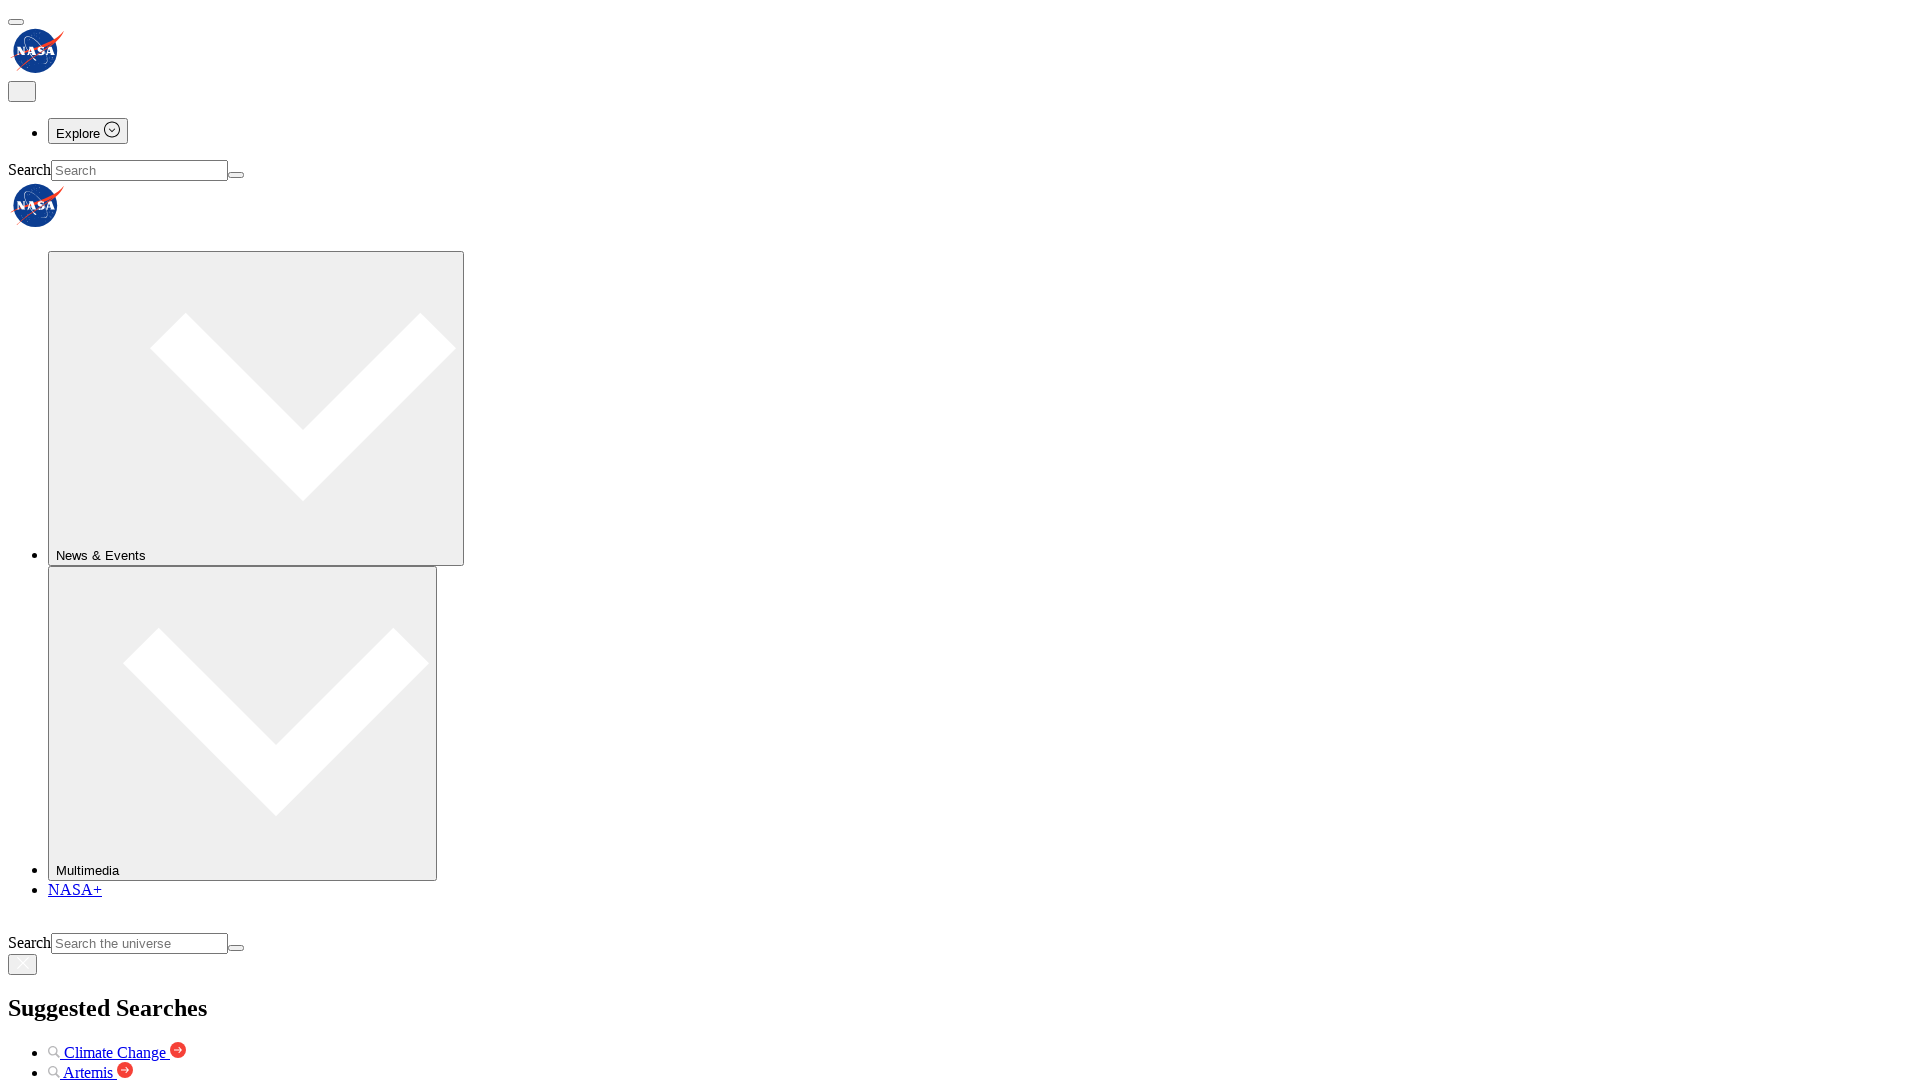